Tests JavaScript confirm dialog by clicking the confirm button and accepting the dialog

Starting URL: https://the-internet.herokuapp.com/javascript_alerts

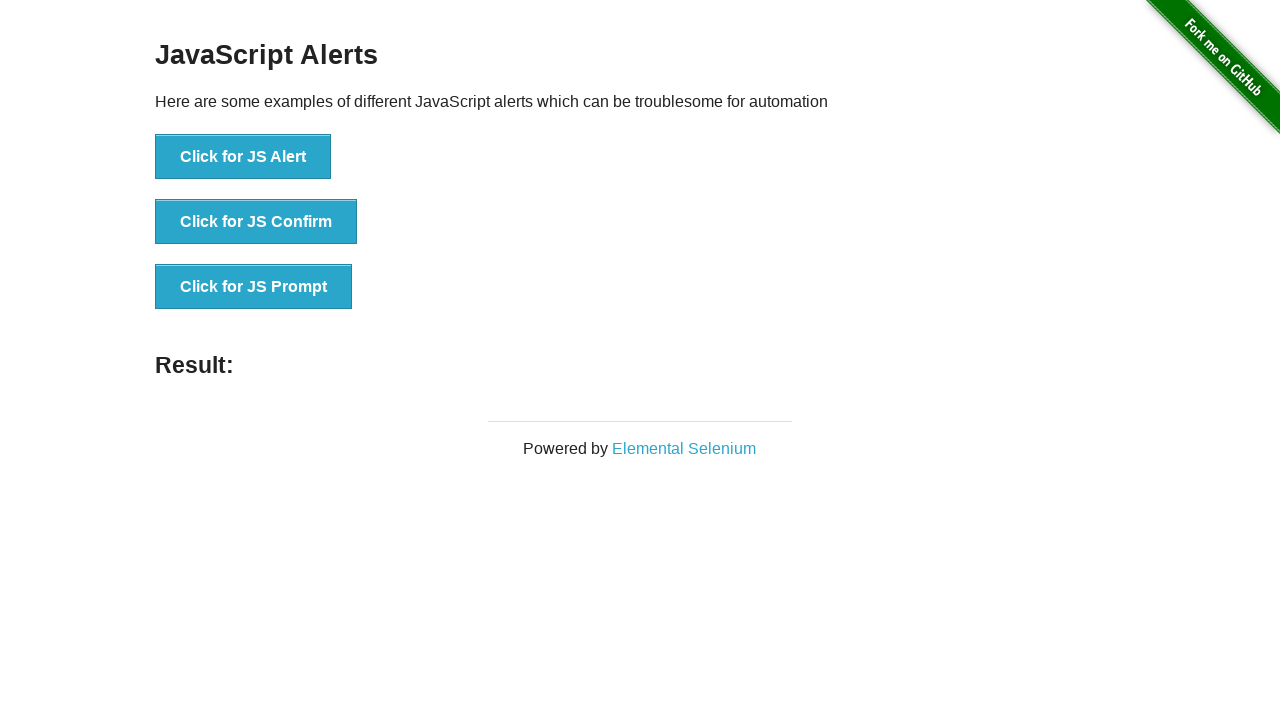

Navigated to JavaScript alerts page
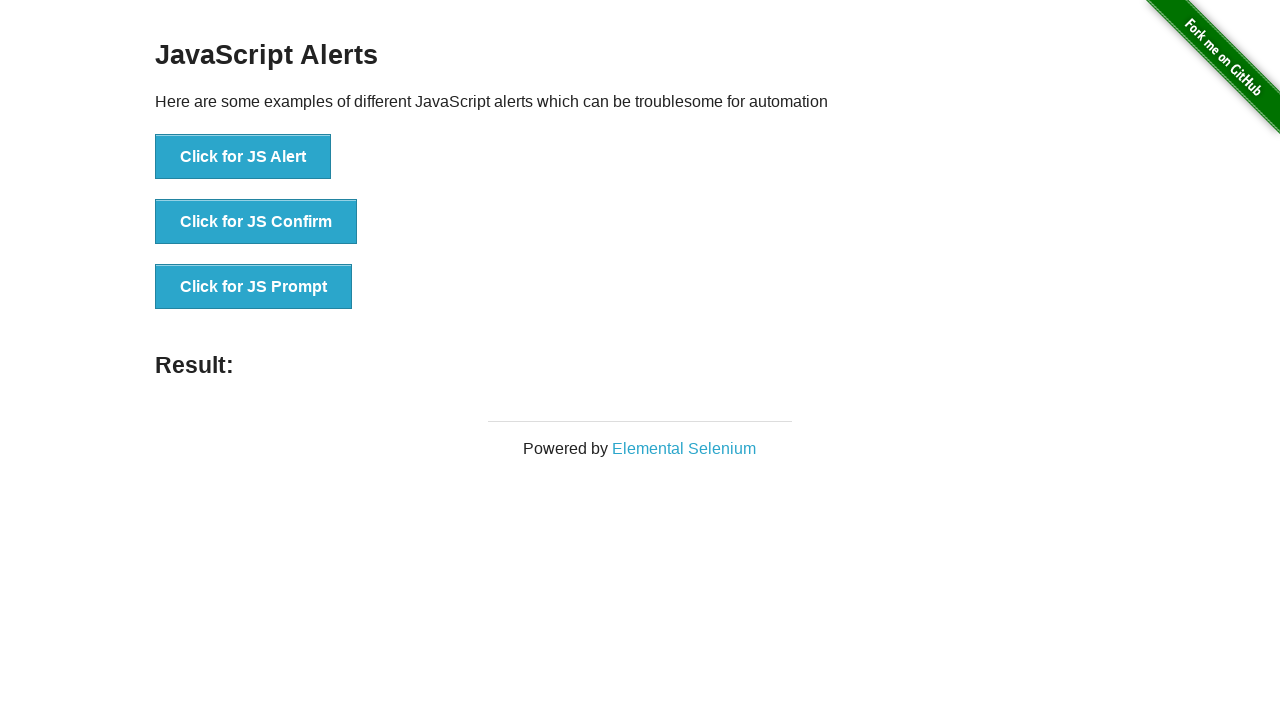

Clicked the 'Click for JS Confirm' button to trigger confirm dialog at (256, 222) on button:text("Click for JS Confirm")
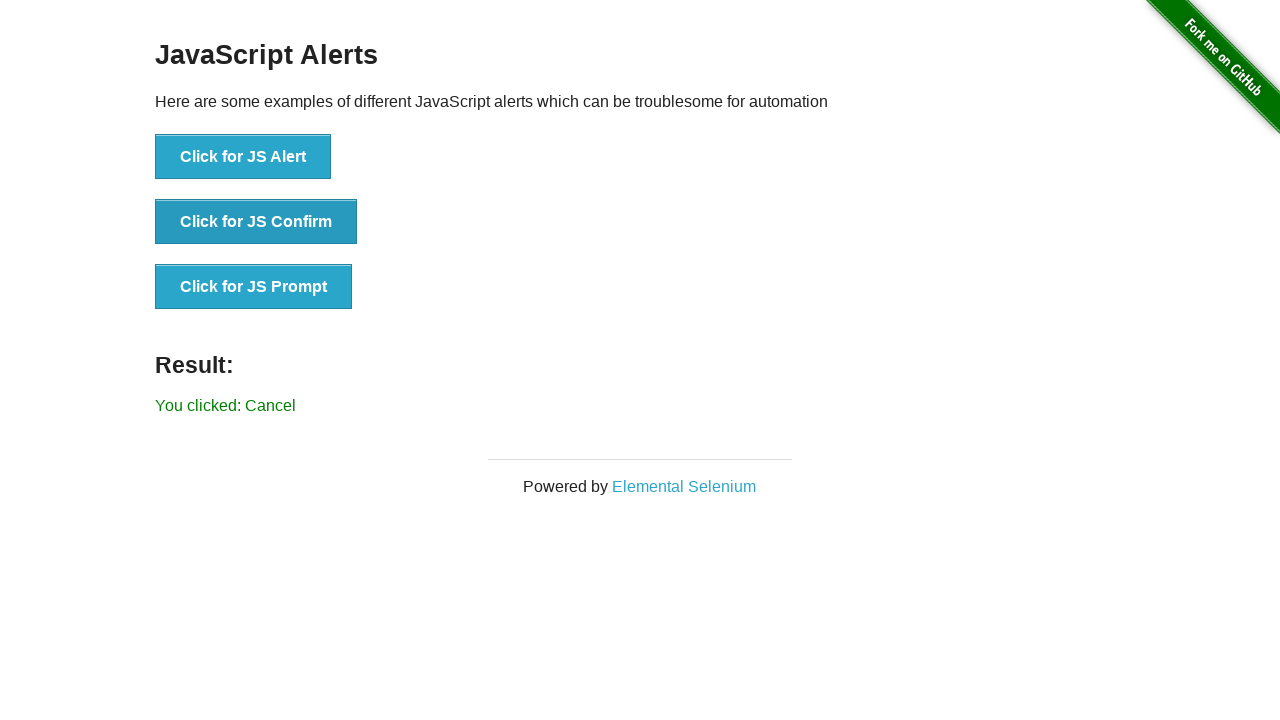

Set up dialog handler to accept the confirm dialog
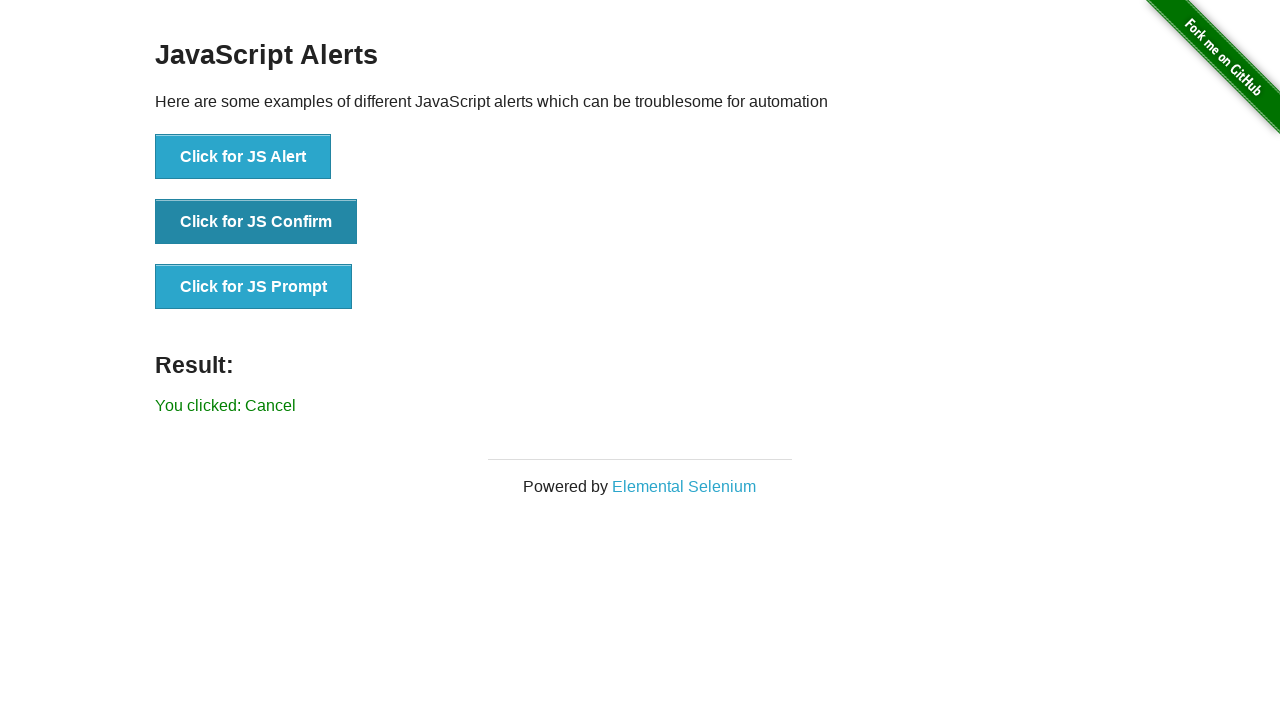

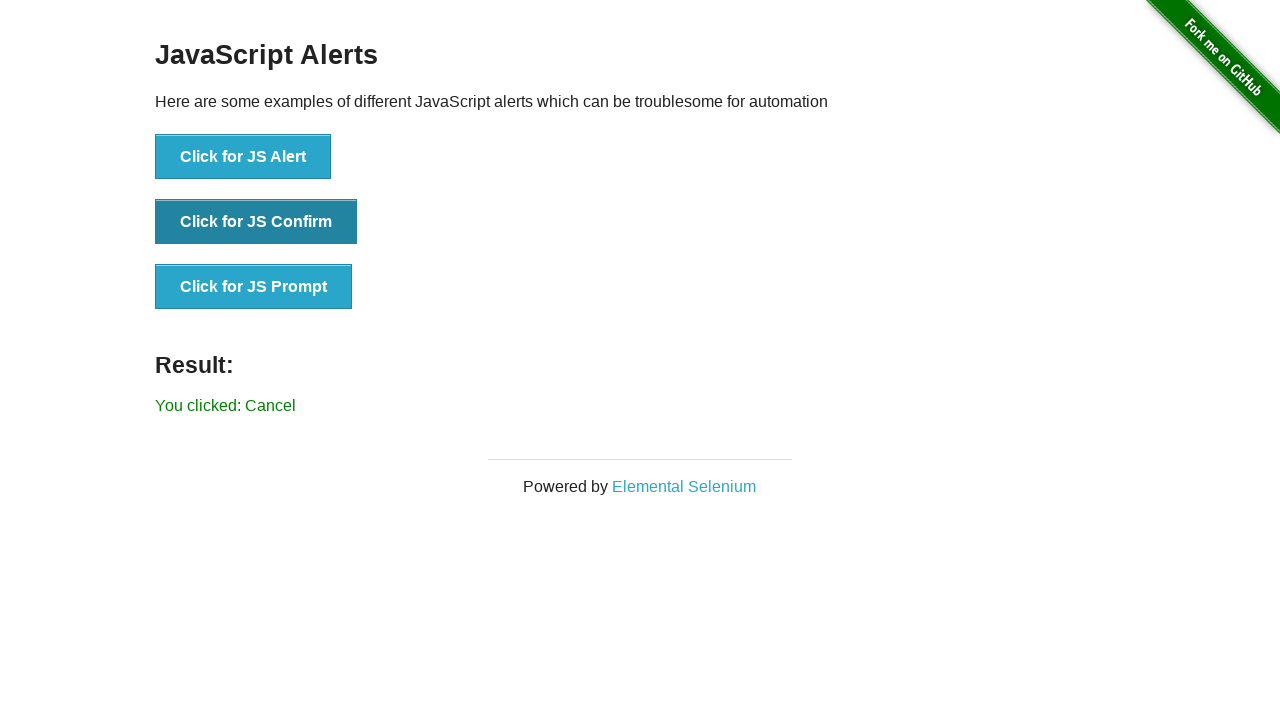